Tests a chatbot interface by entering a message in the input area and then interacting with menu buttons that appear, randomly selecting options until reaching the end of the conversation flow.

Starting URL: https://chat.mcgrawhill-staging.onereach.ai/7VOY6M7pQN6s0rQRSfAGMg/0ynr4kd?loader=light

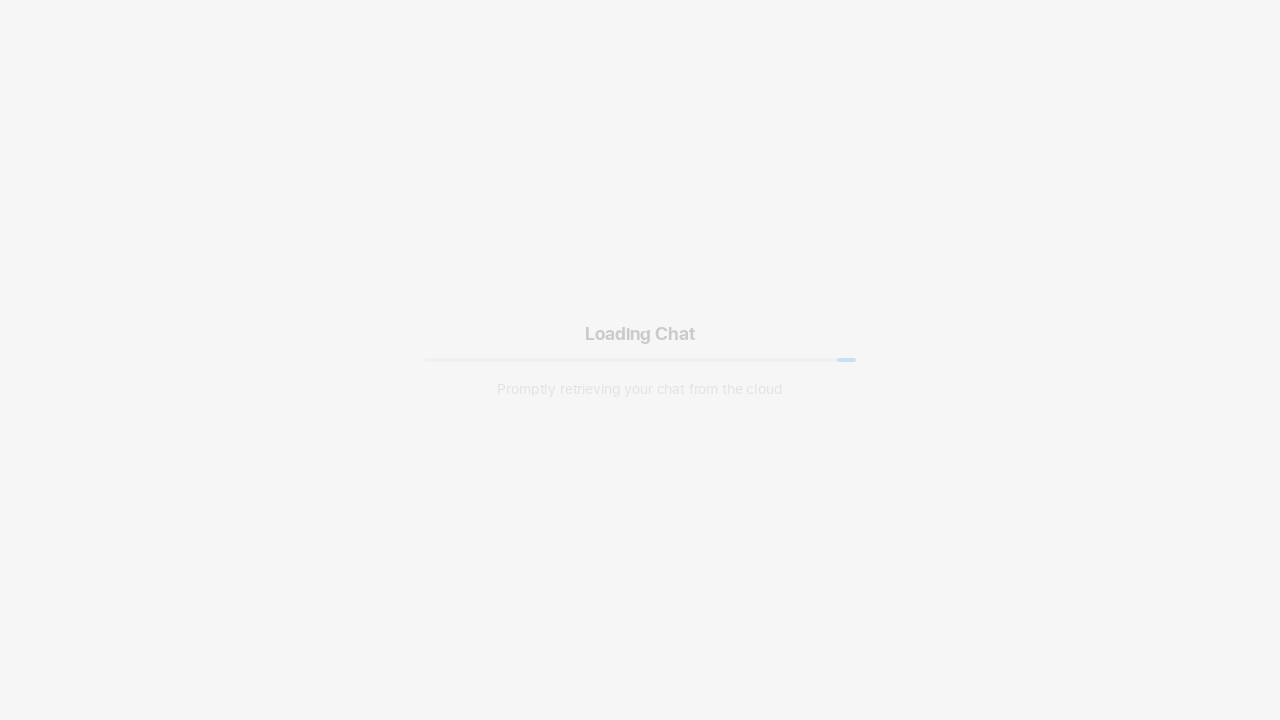

Input textarea loaded and available
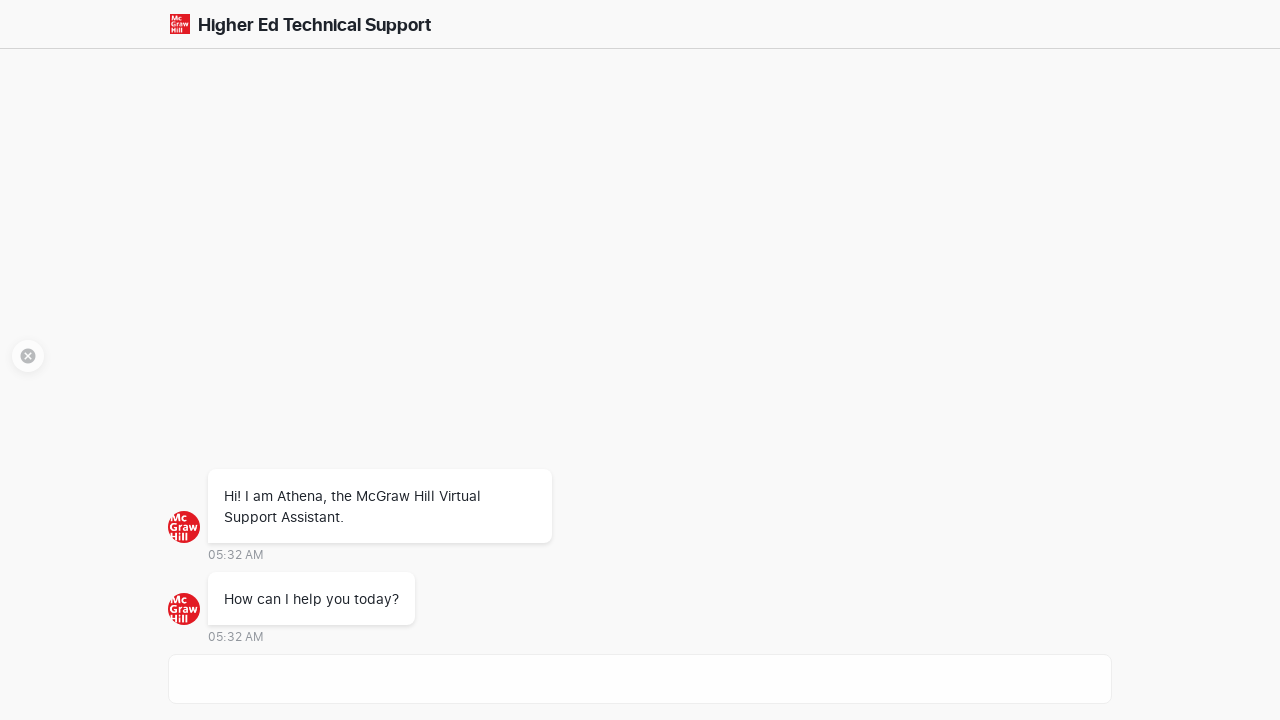

Filled textarea with test message 'TEST_USER_7842' on xpath=//*[@id='app']/div/div[4]/div/div/div[2]/textarea
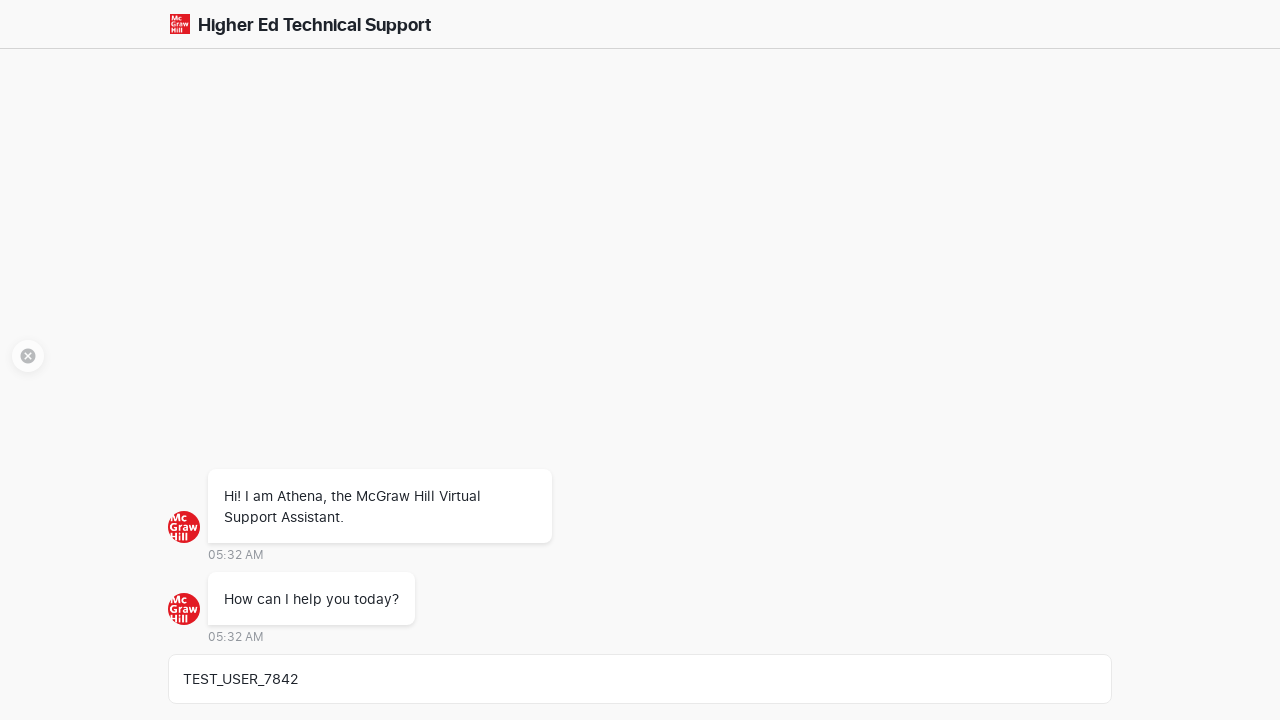

Pressed Enter to submit test message on xpath=//*[@id='app']/div/div[4]/div/div/div[2]/textarea
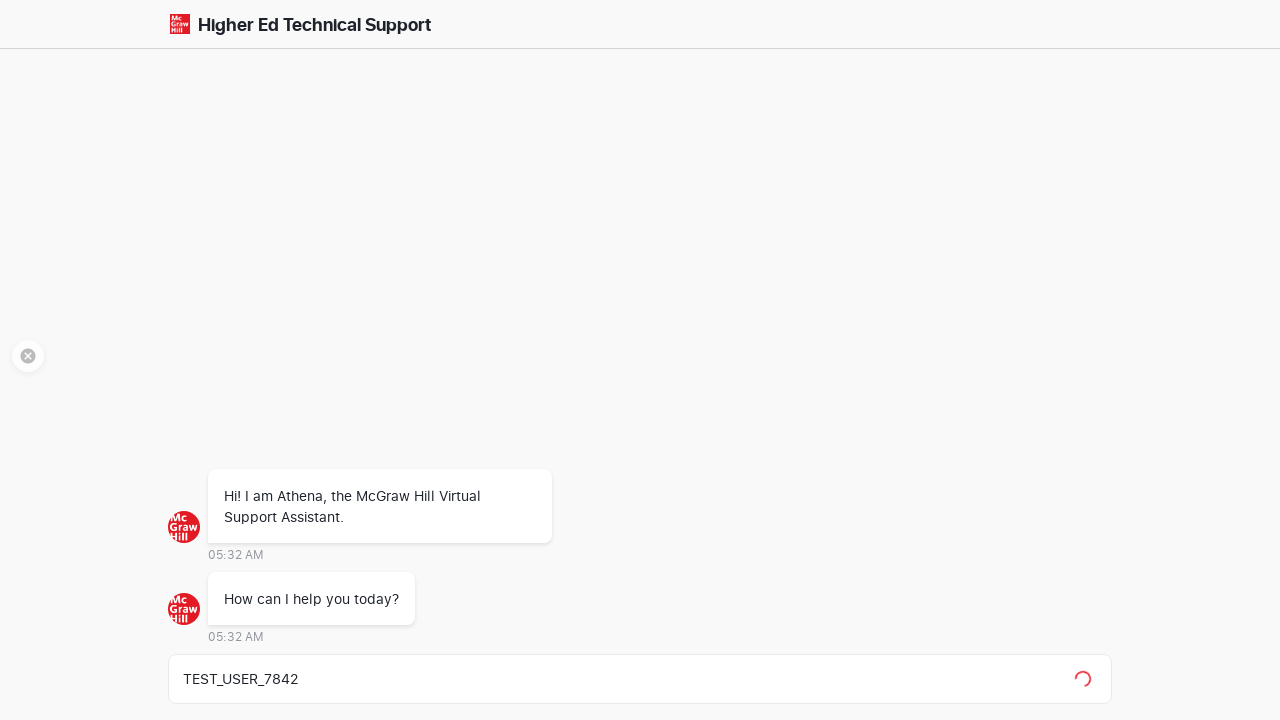

Waited for initial chatbot response
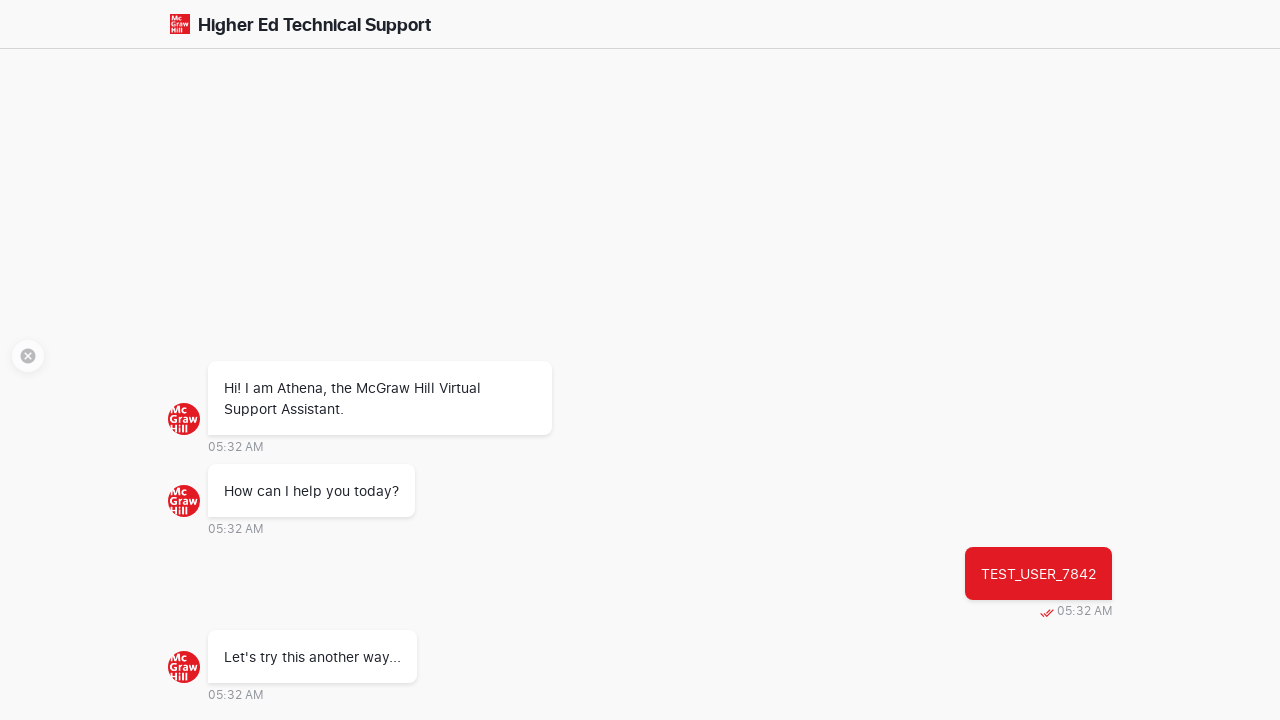

No more menu or action buttons found, conversation ended
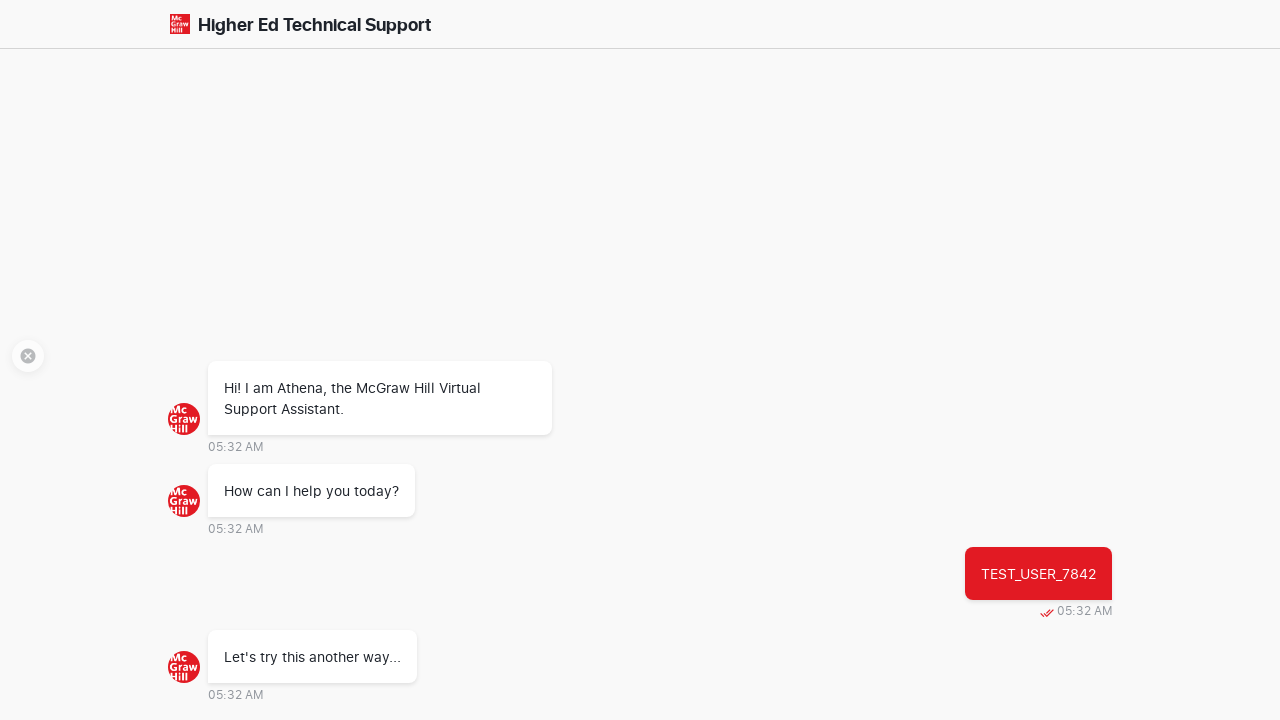

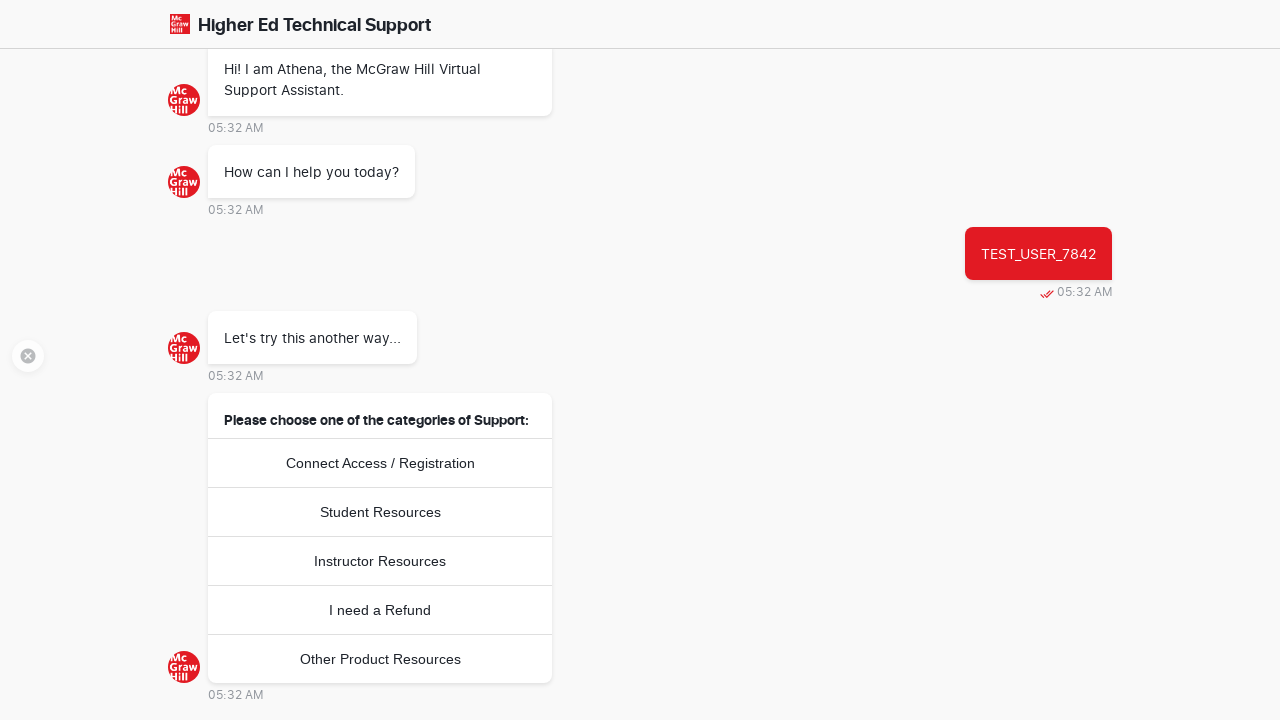